Tests dropdown selection functionality by selecting options using different methods (visible text, index, and value) and verifying the selections

Starting URL: https://training-support.net/webelements/selects

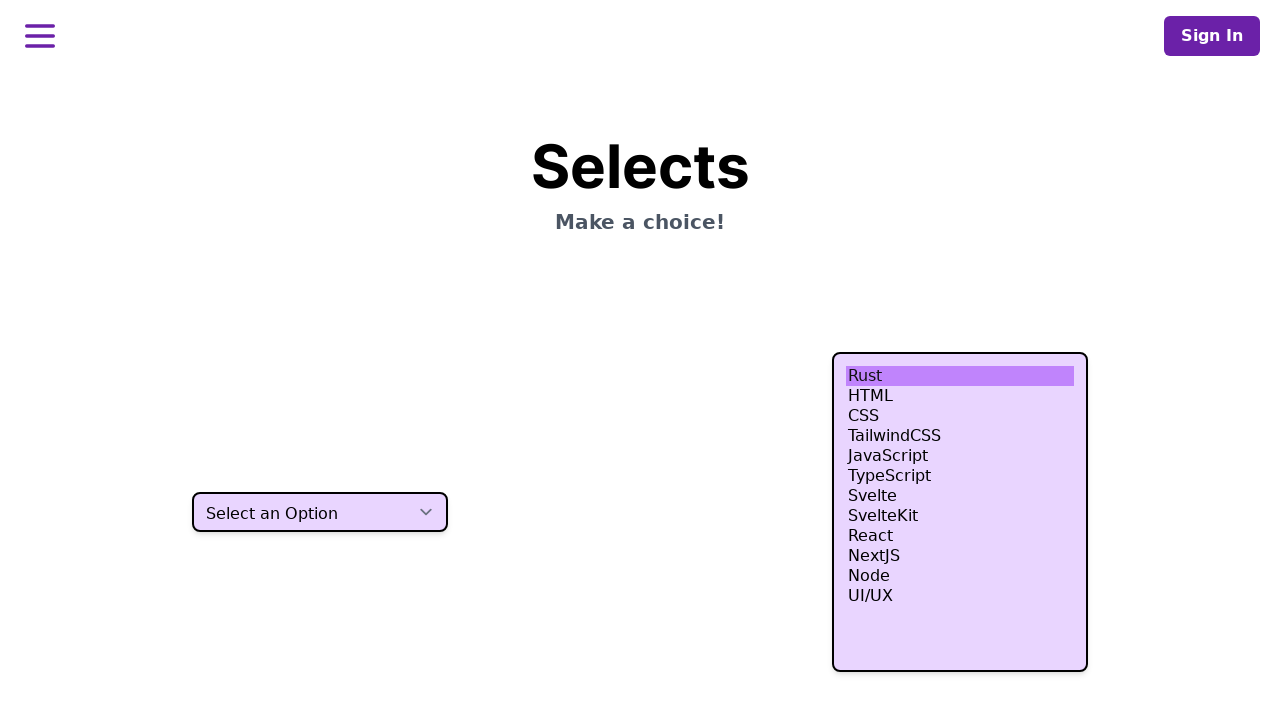

Located the first select element on the page
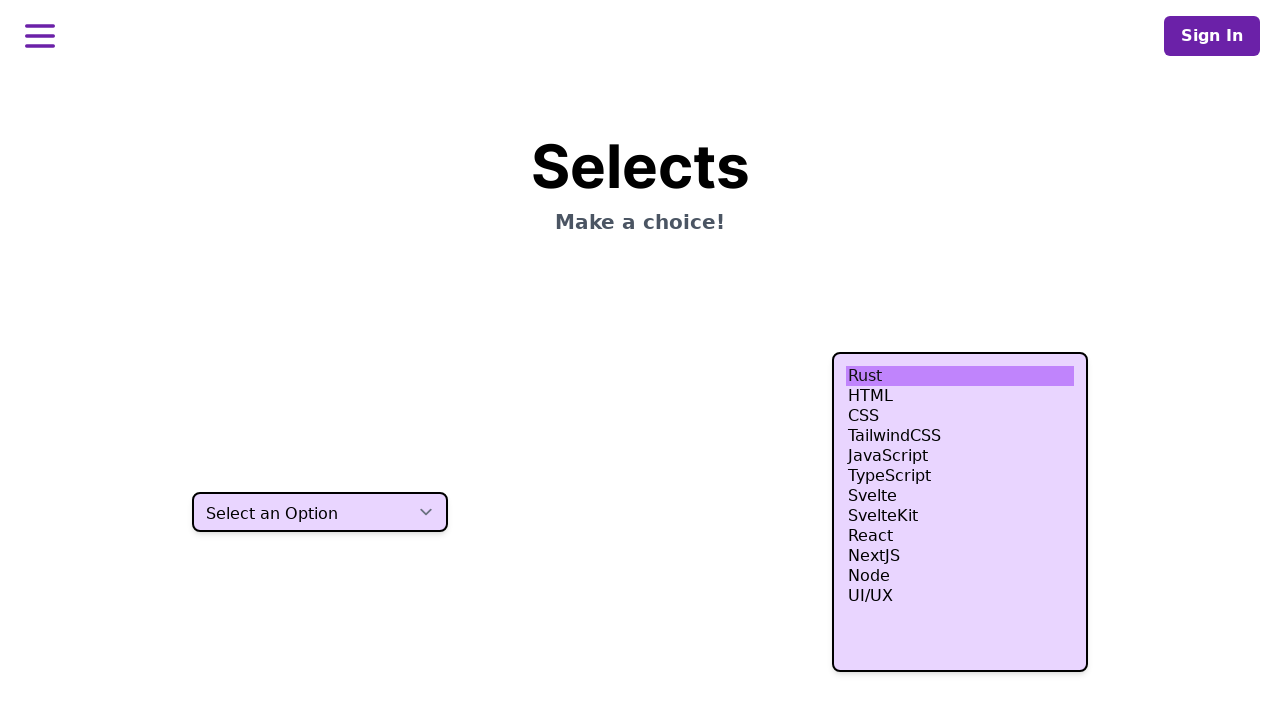

Selected option 'Two' using visible text on select >> nth=0
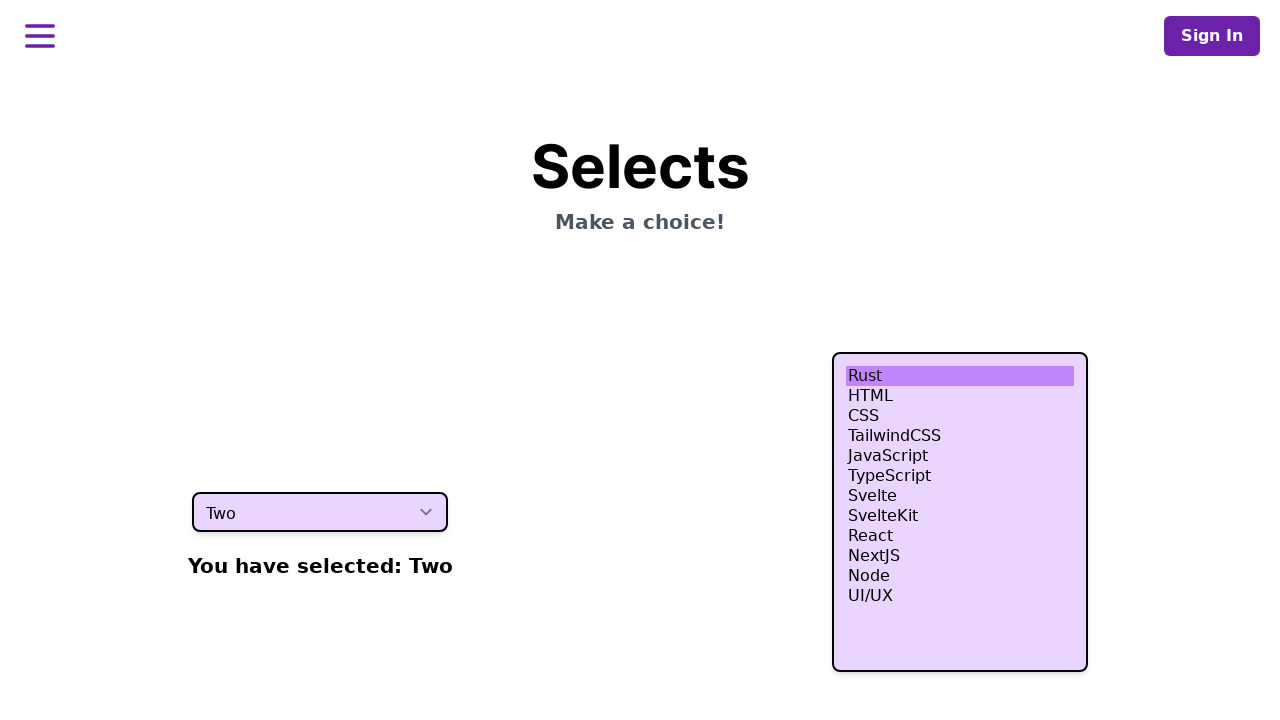

Selected option at index 3 (4th option) on select >> nth=0
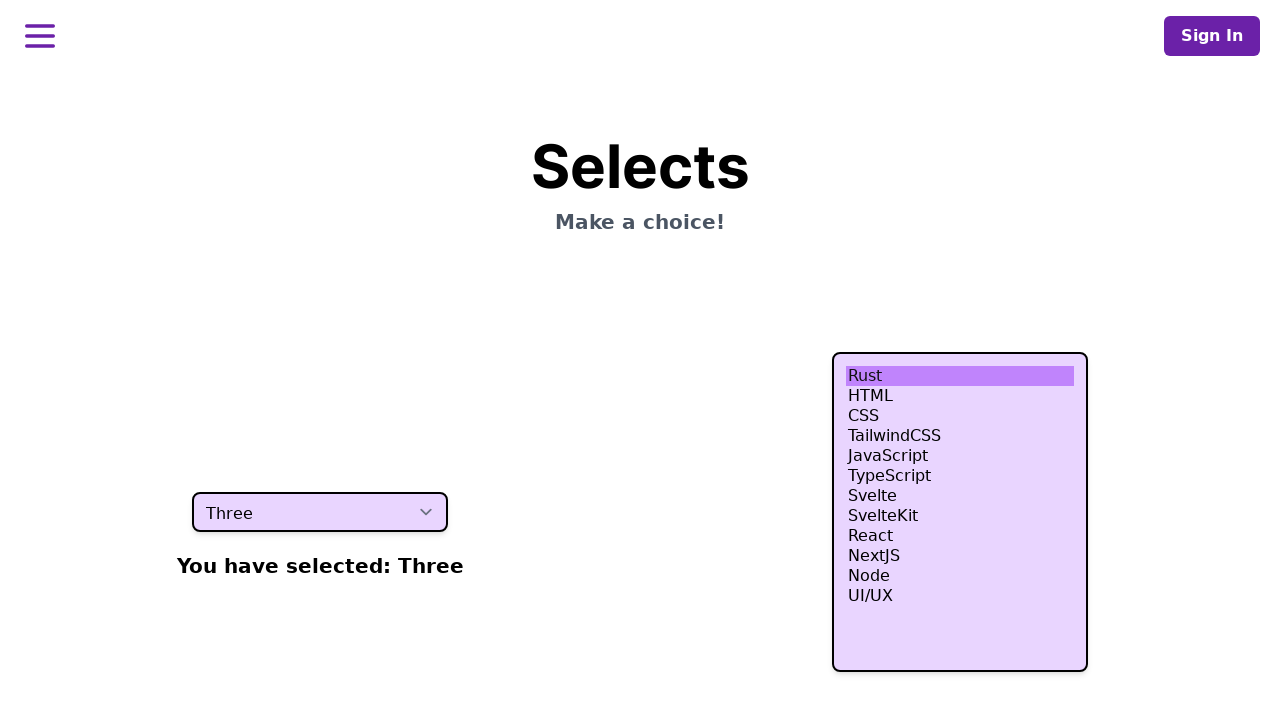

Selected option with value 'four' on select >> nth=0
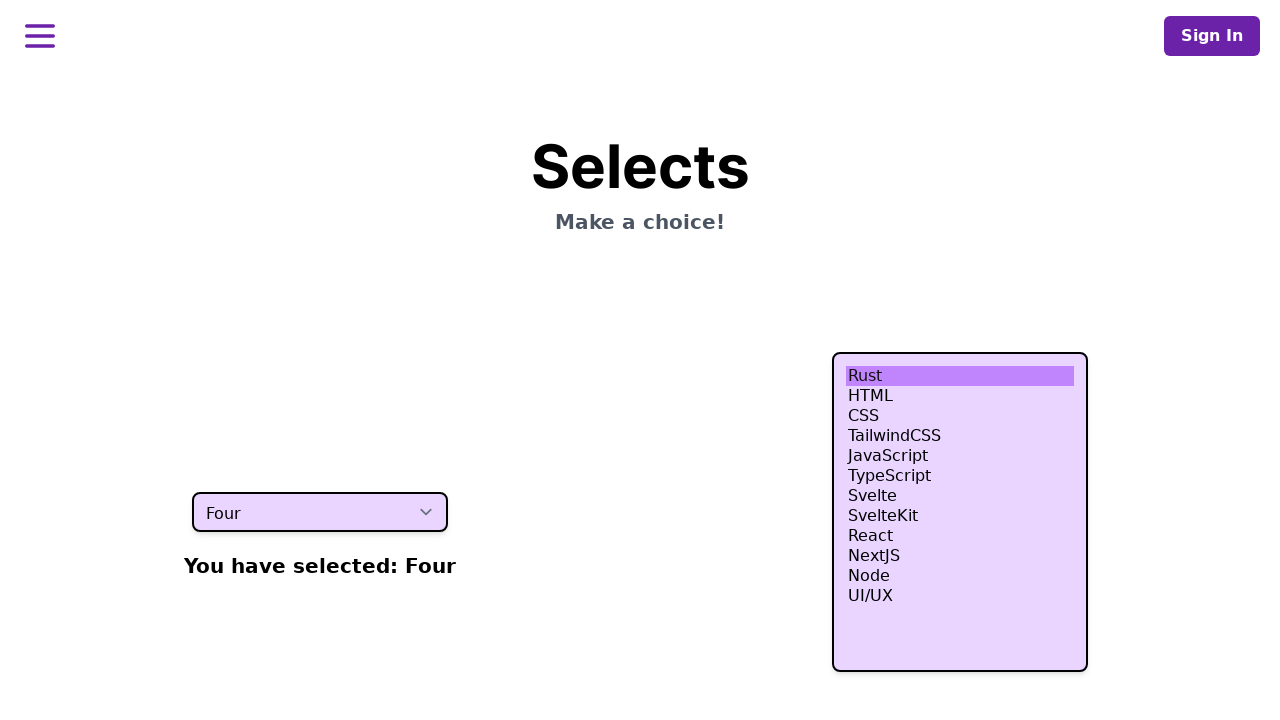

Retrieved all option text contents for verification
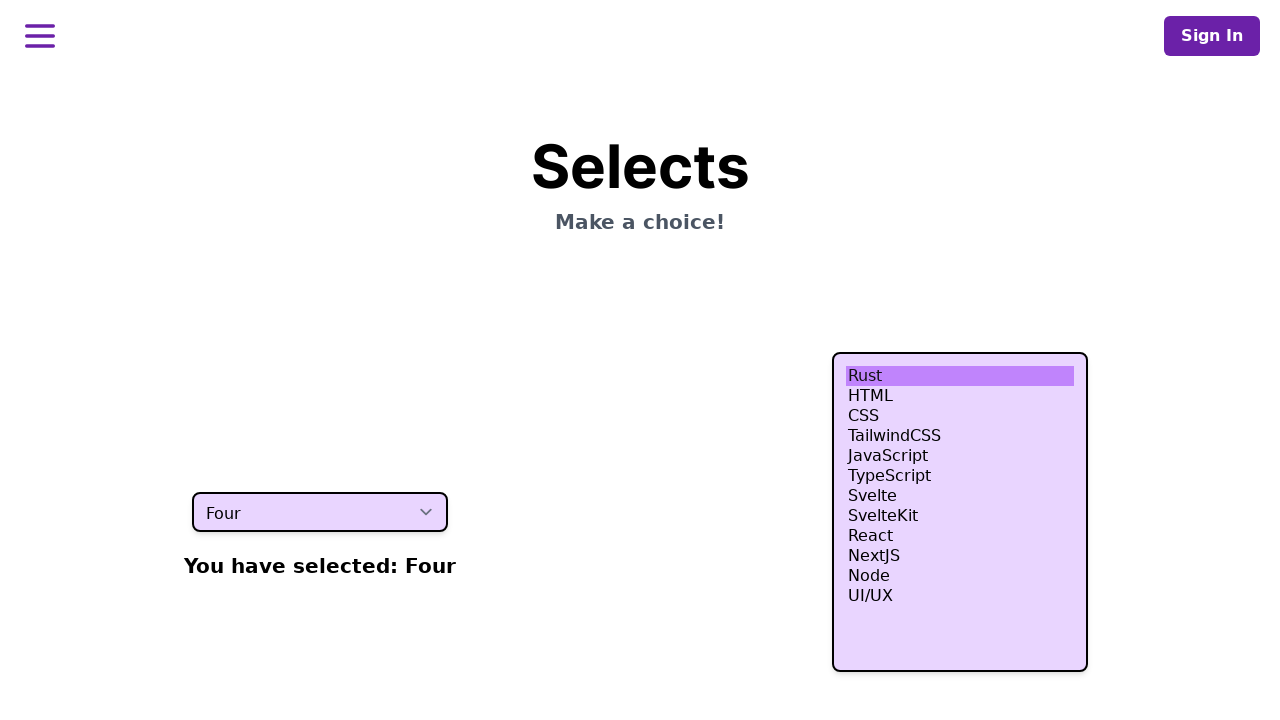

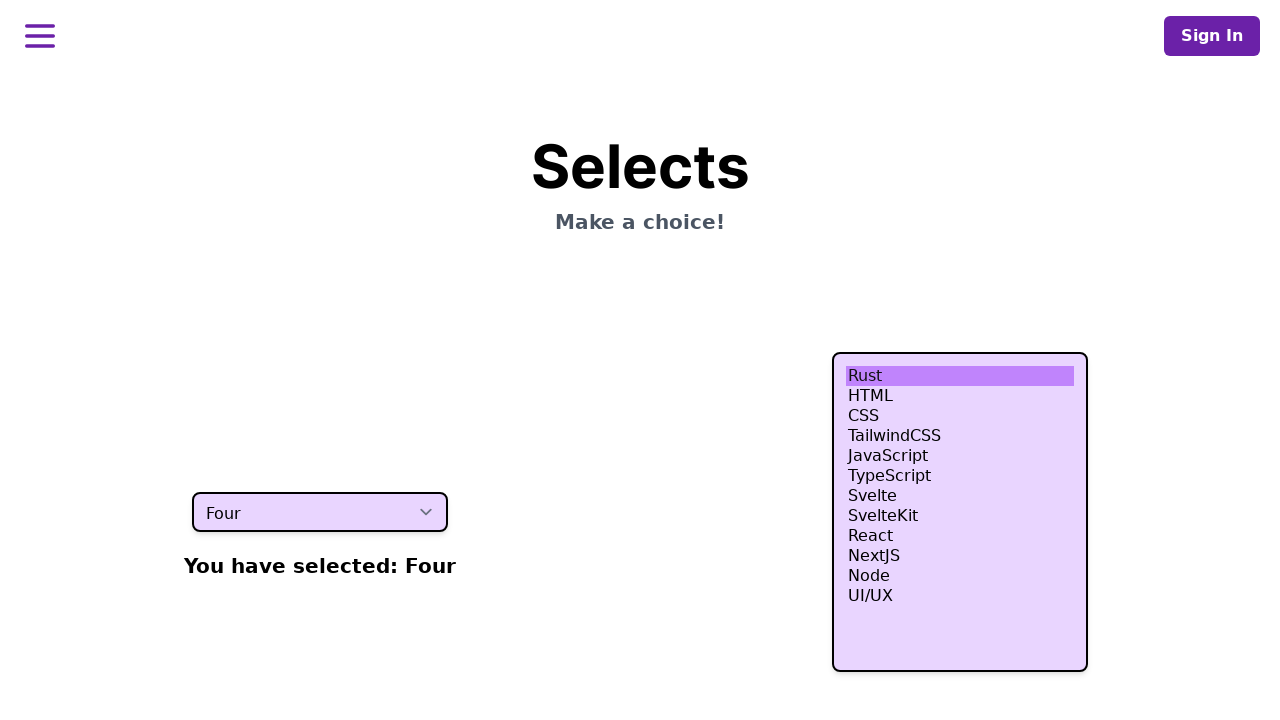